Tests checkbox interactions by selecting the first 3 checkboxes, then deselecting all selected checkboxes on the page

Starting URL: https://testautomationpractice.blogspot.com/

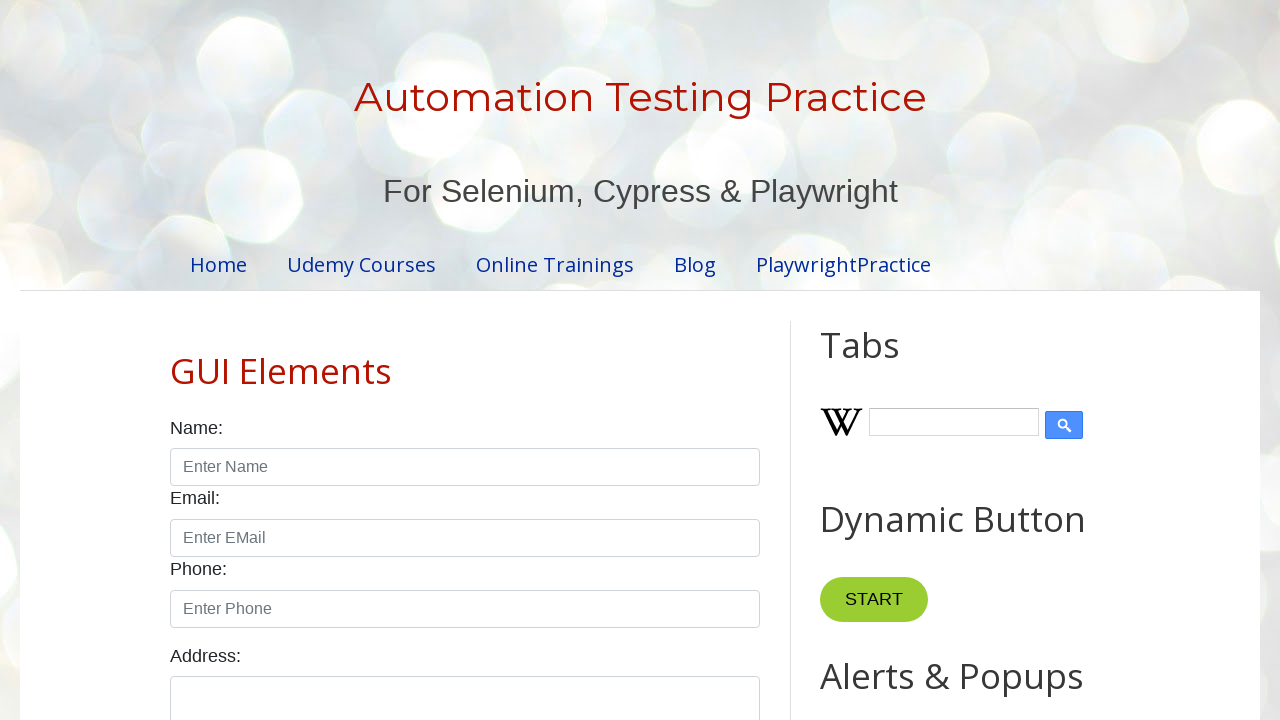

Located all checkboxes with class form-check-input
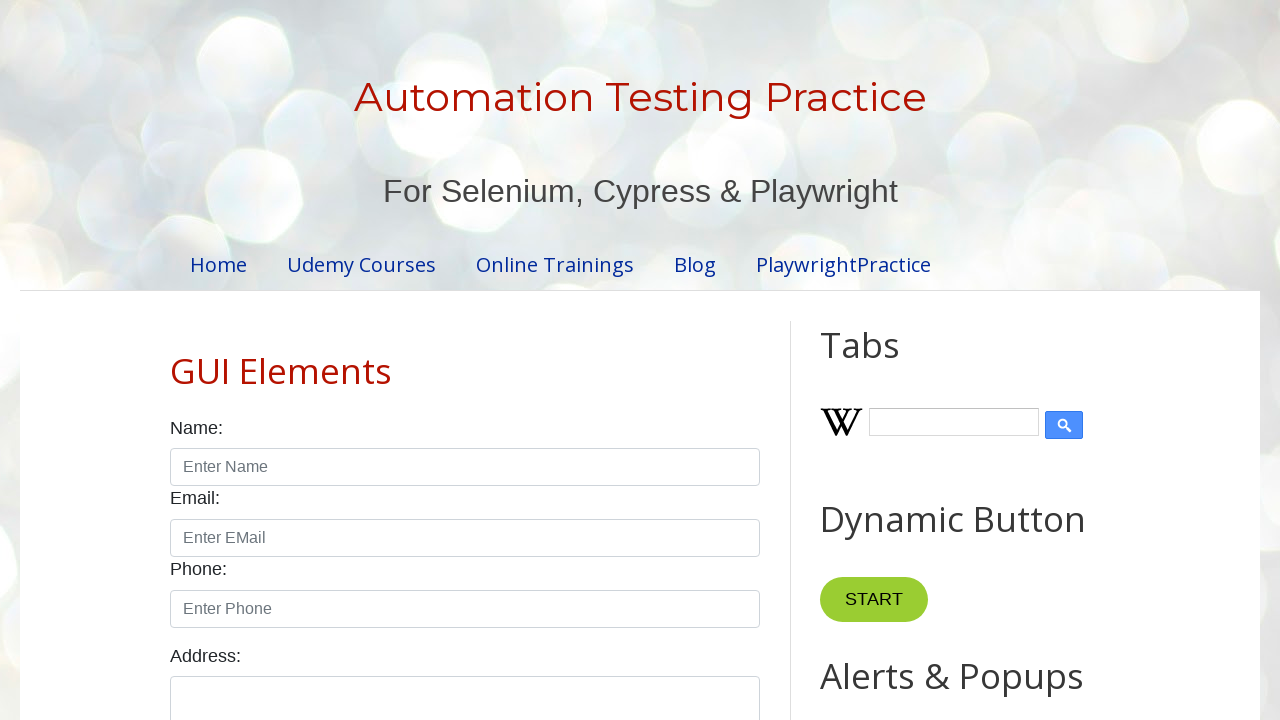

Clicked checkbox 1 of the first 3 checkboxes at (176, 360) on input.form-check-input[type='checkbox'] >> nth=0
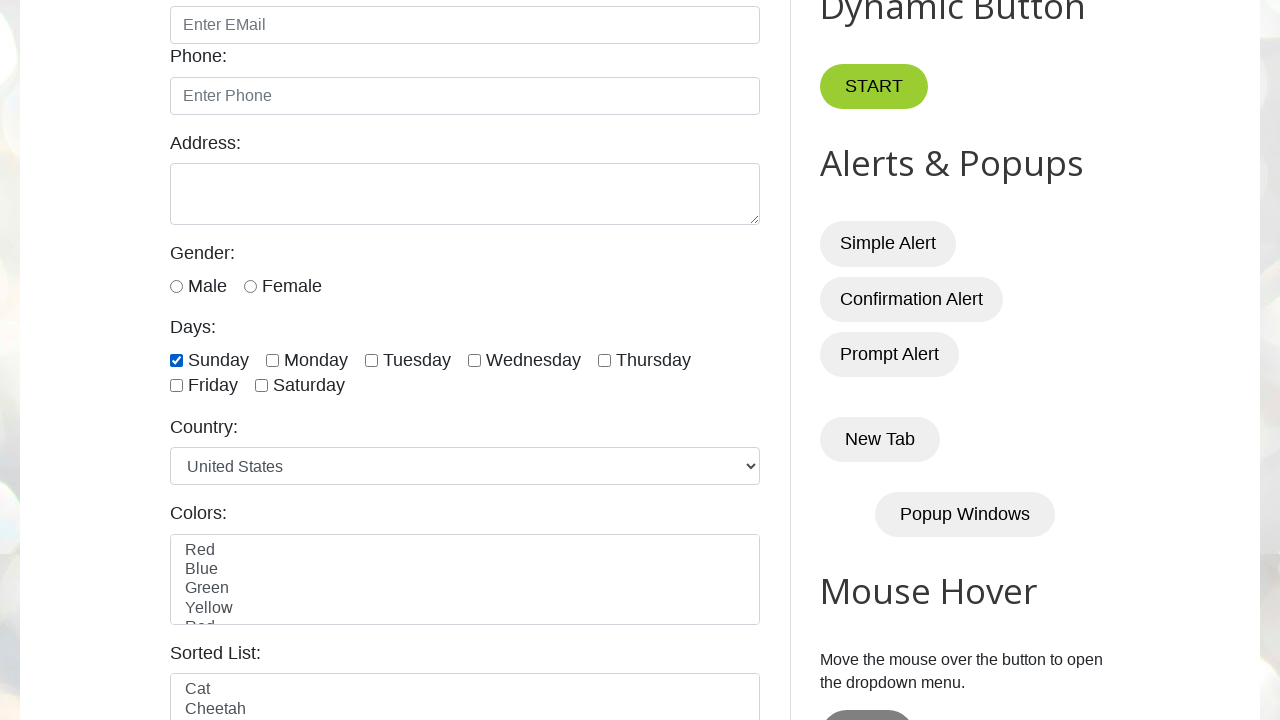

Clicked checkbox 2 of the first 3 checkboxes at (272, 360) on input.form-check-input[type='checkbox'] >> nth=1
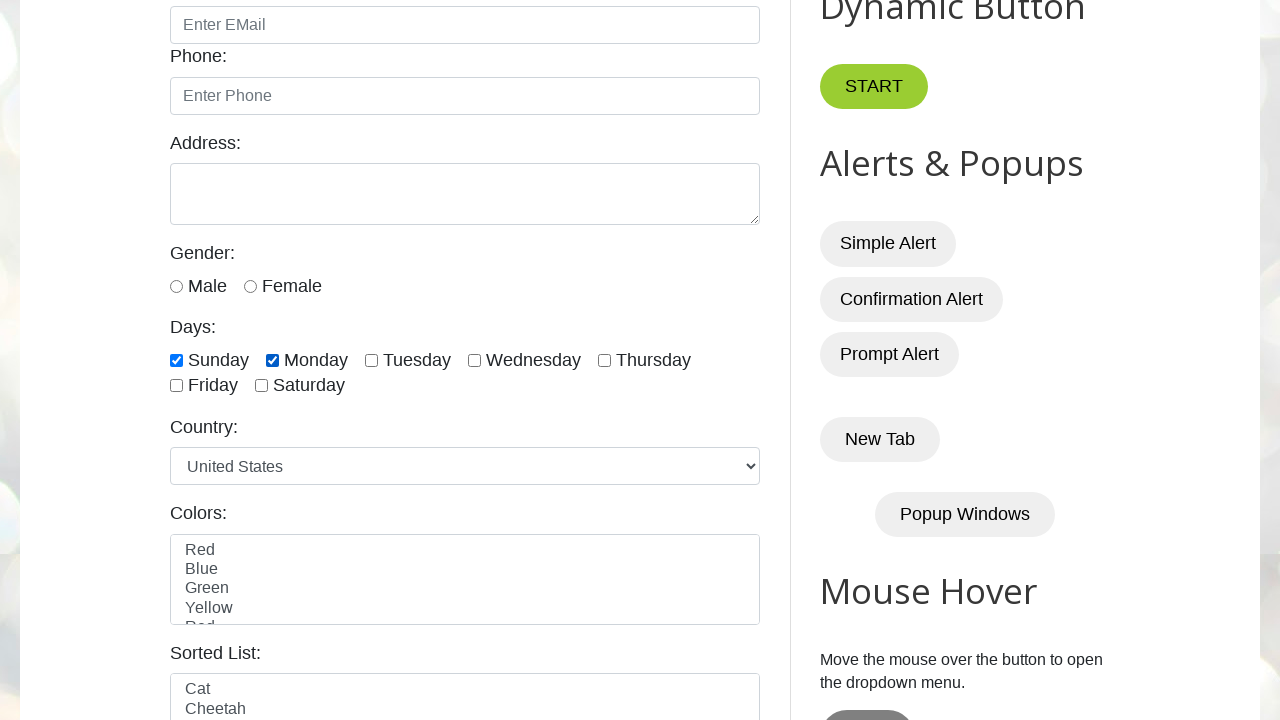

Clicked checkbox 3 of the first 3 checkboxes at (372, 360) on input.form-check-input[type='checkbox'] >> nth=2
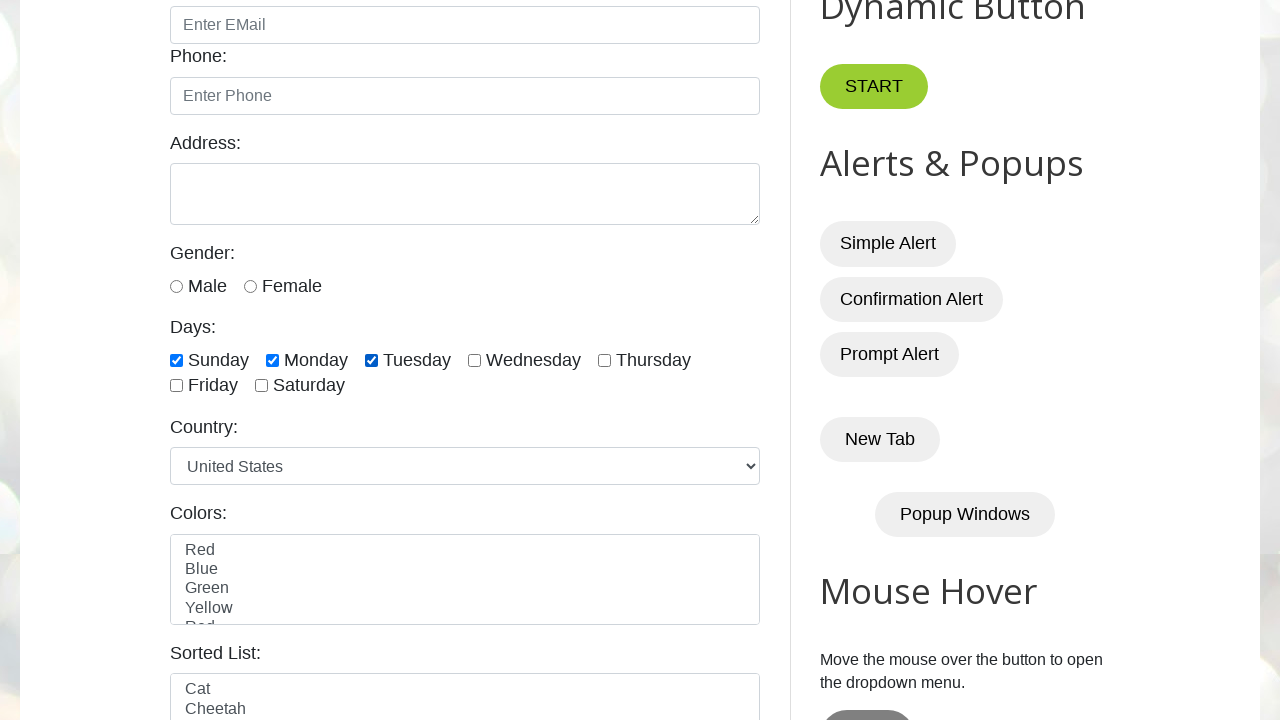

Waited 2 seconds for visual feedback
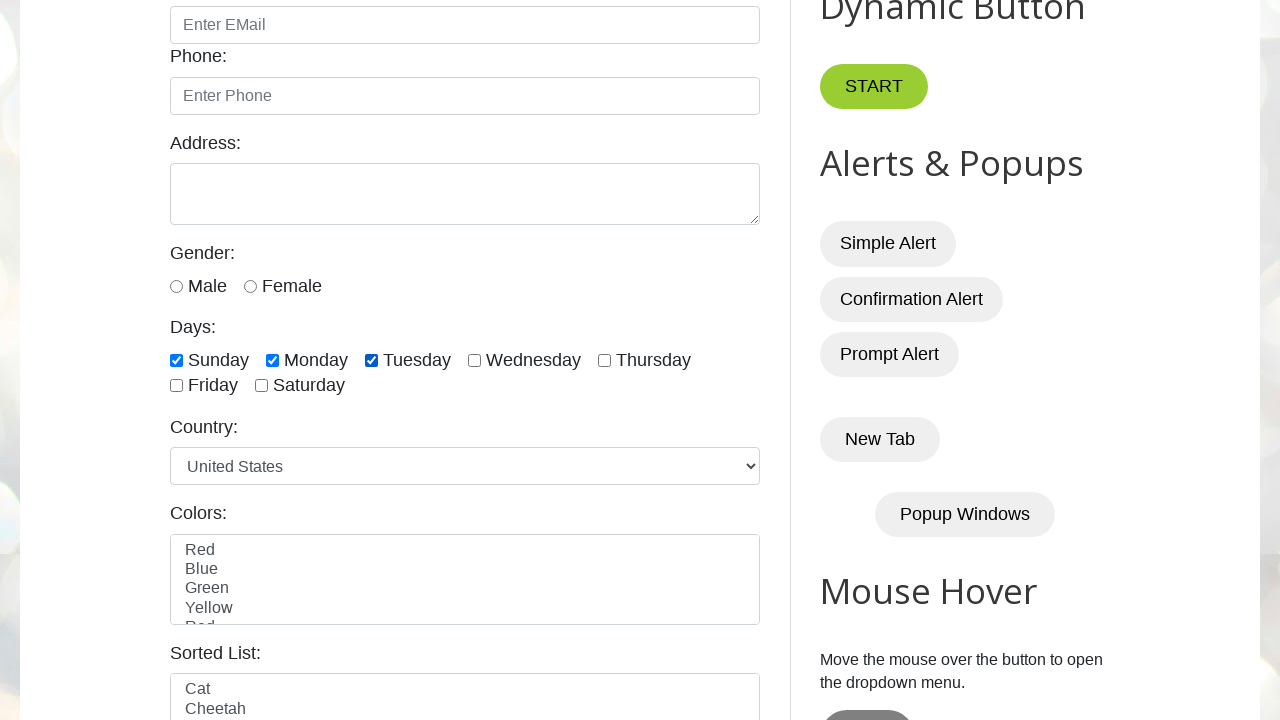

Deselected a checked checkbox at (176, 360) on input.form-check-input[type='checkbox'] >> nth=0
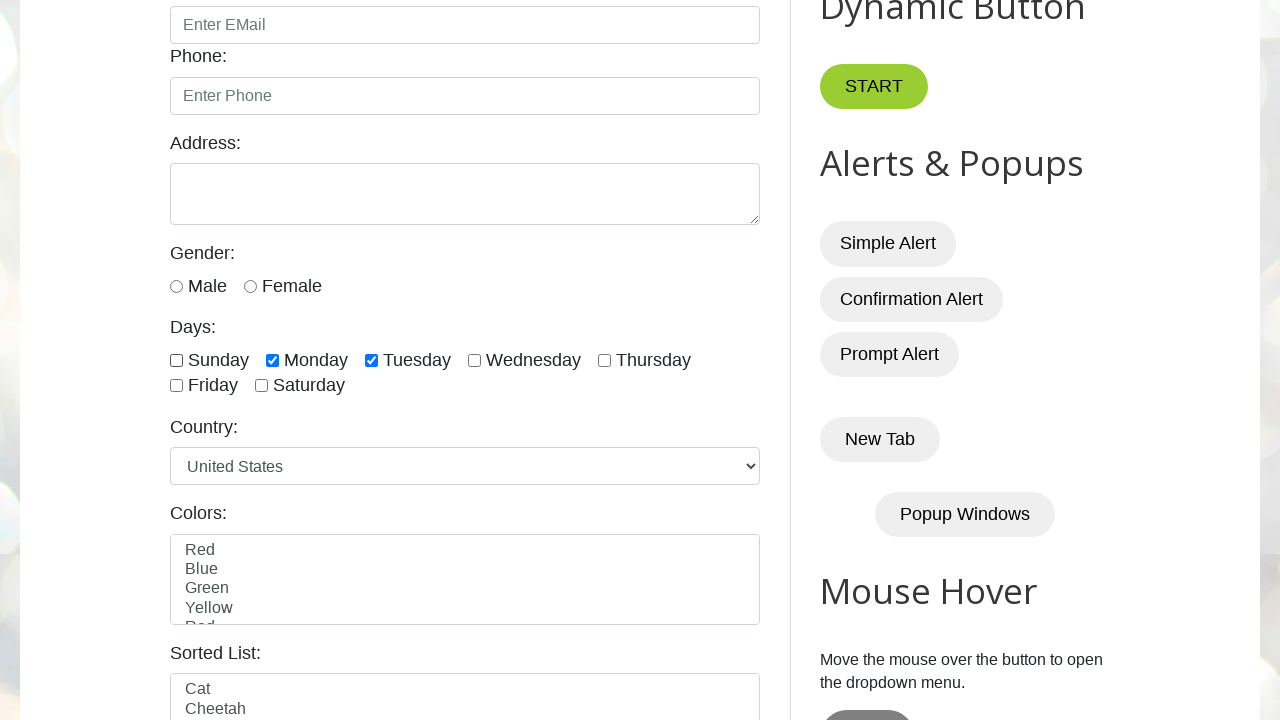

Deselected a checked checkbox at (272, 360) on input.form-check-input[type='checkbox'] >> nth=1
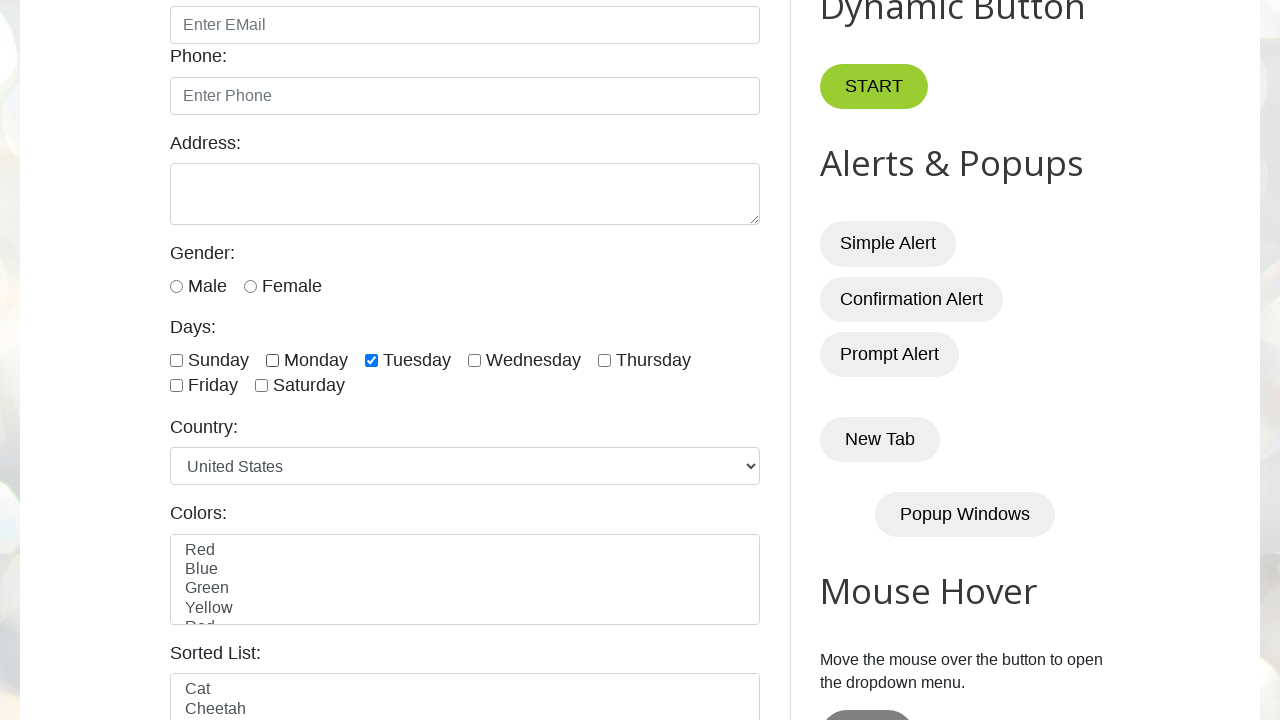

Deselected a checked checkbox at (372, 360) on input.form-check-input[type='checkbox'] >> nth=2
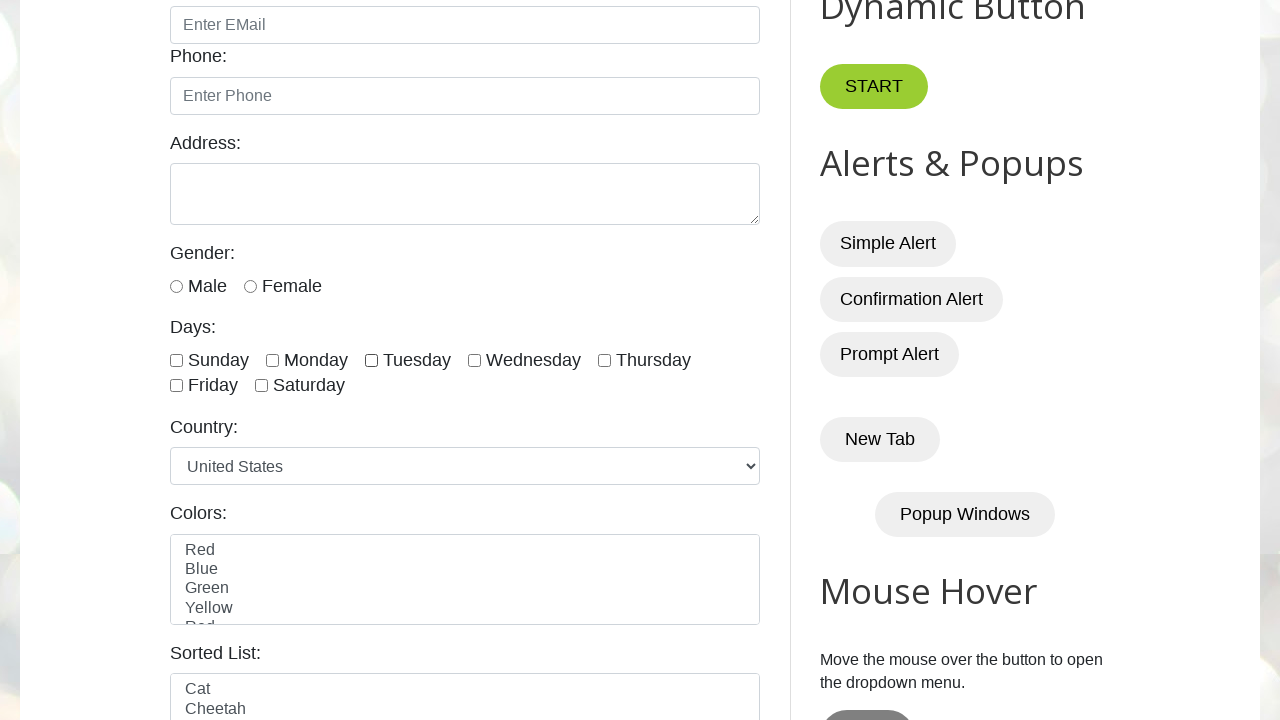

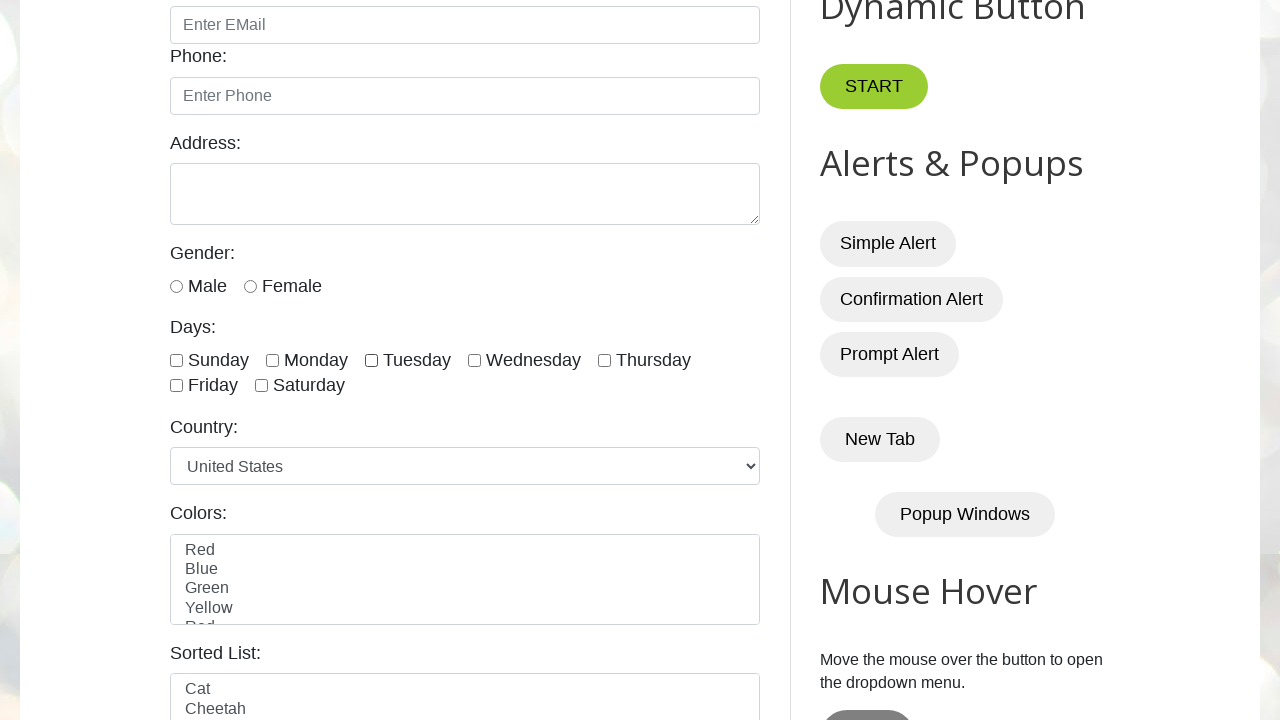